Interacts with a Unity-based poker game by performing a series of clicks and double-clicks at specific coordinates on the game canvas

Starting URL: https://game.poker-chase.com/play/index.html

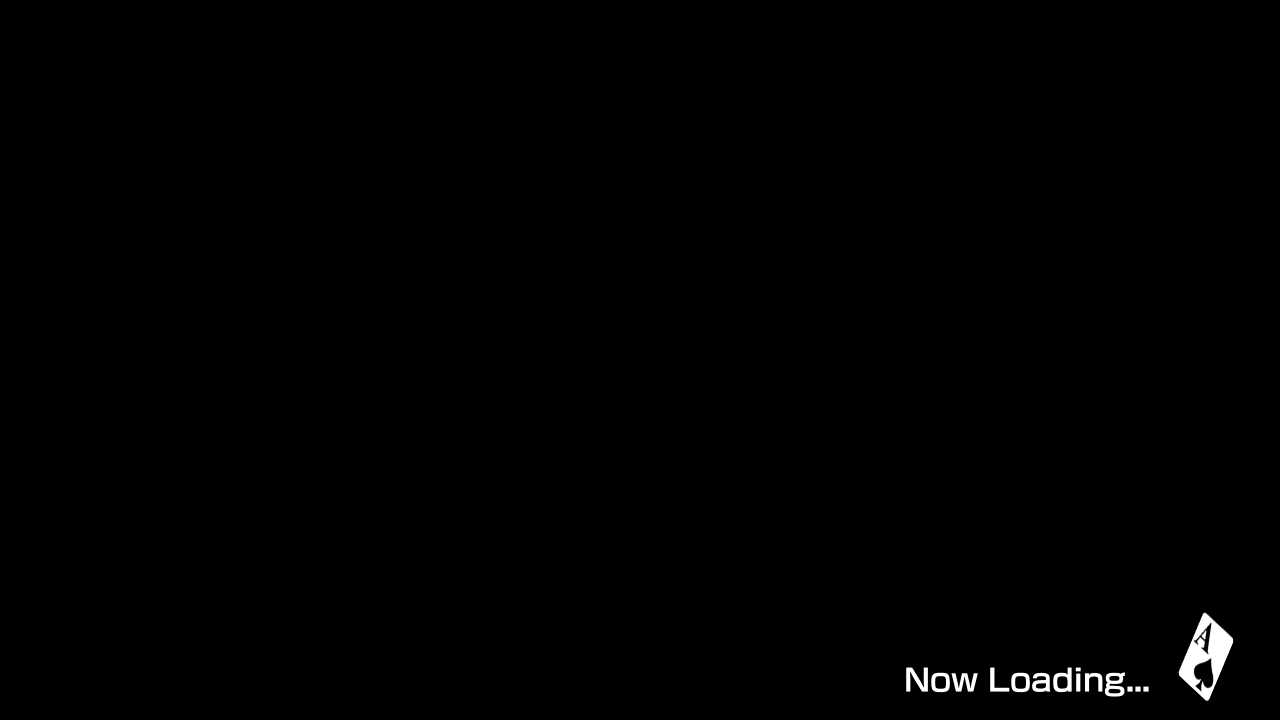

Clicked Unity canvas at position (699, 598) at (699, 598) on #unity-canvas
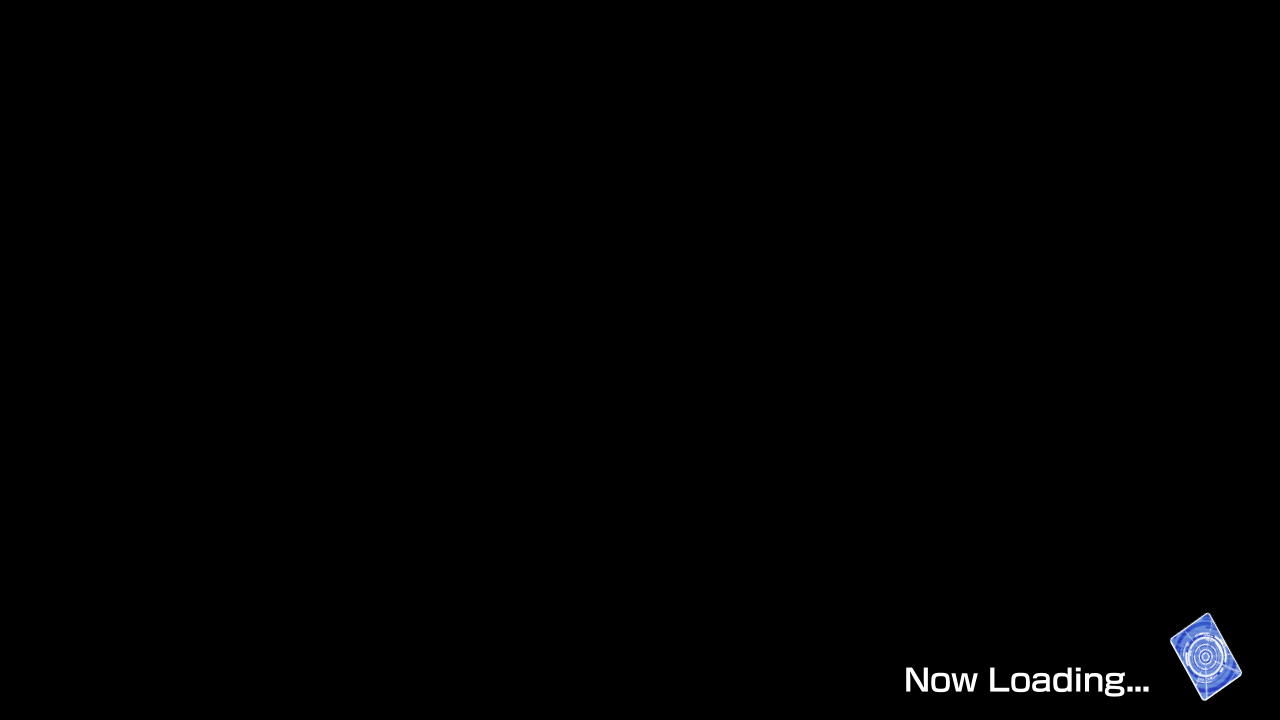

Clicked Unity canvas at position (597, 407) at (597, 407) on #unity-canvas
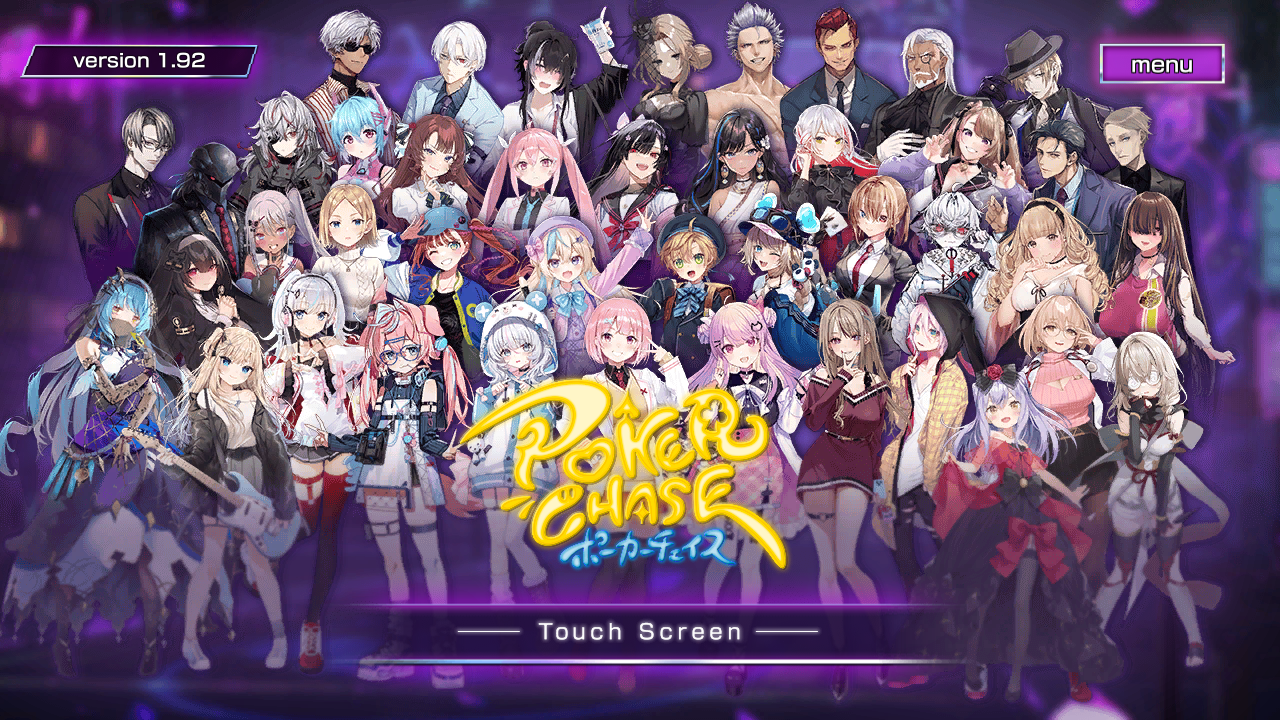

Double-clicked Unity canvas at position (624, 413) at (624, 413) on #unity-canvas
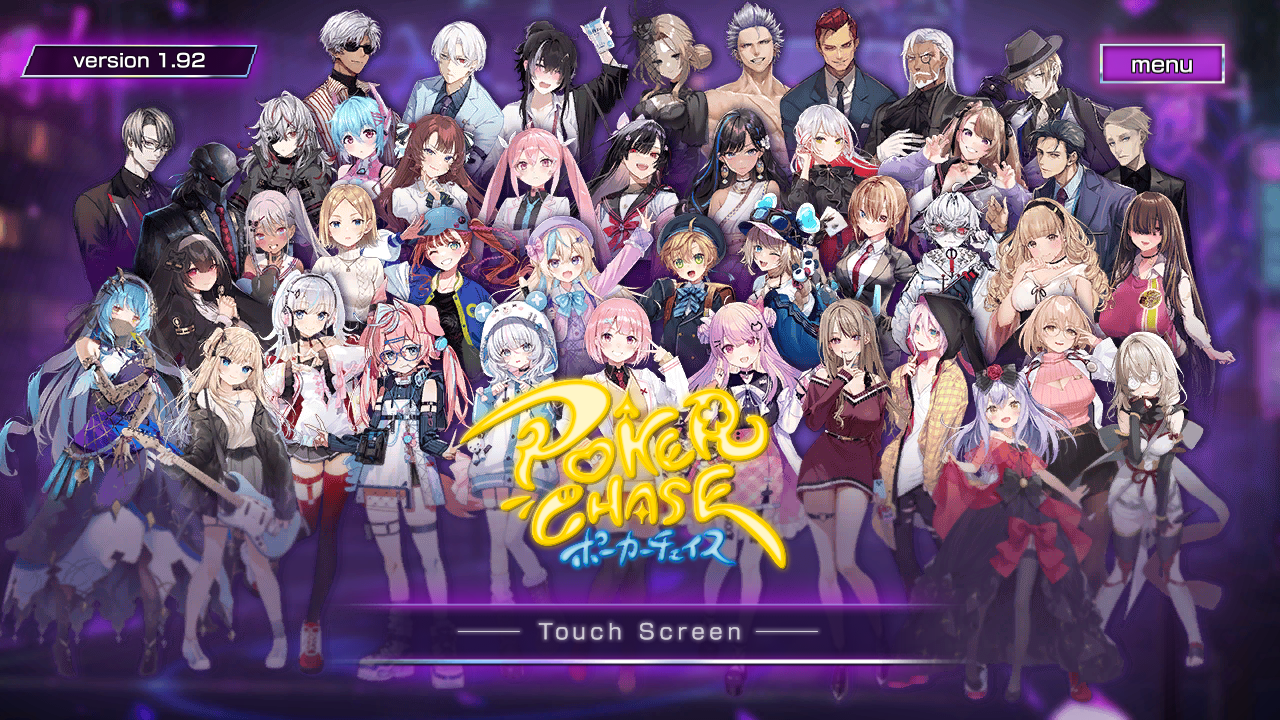

Double-clicked Unity canvas at position (668, 588) at (668, 588) on #unity-canvas
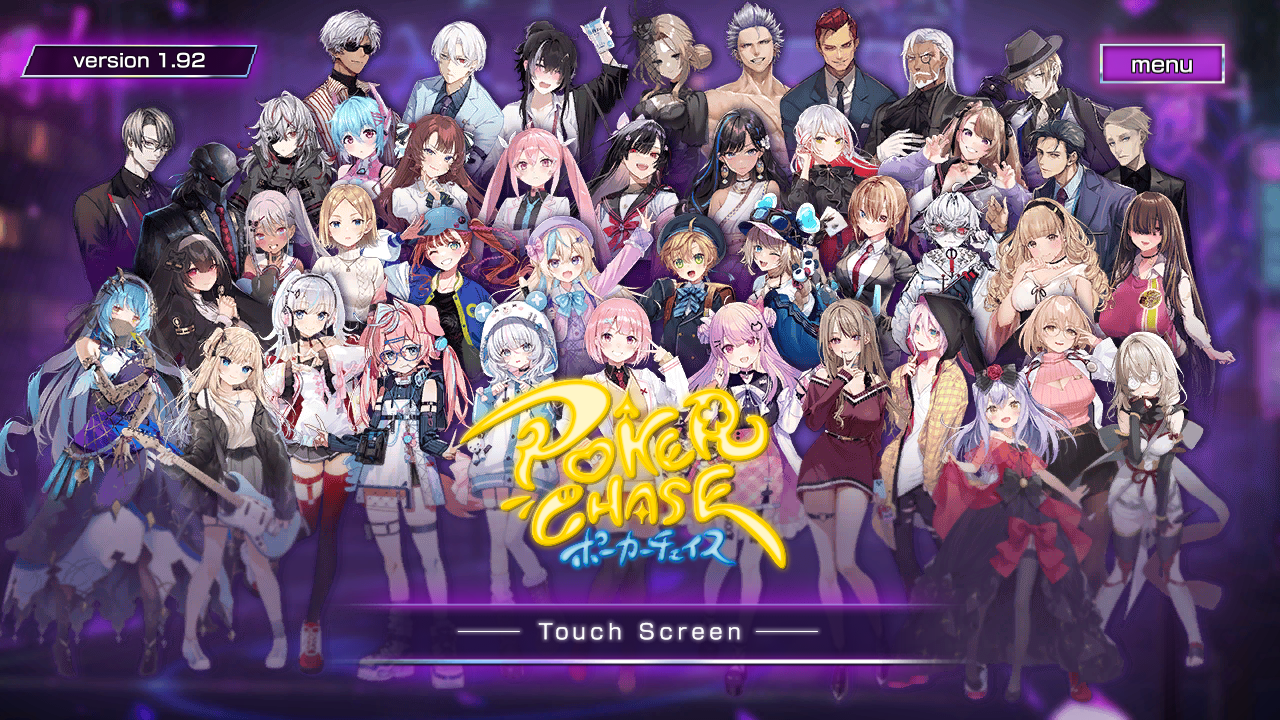

Double-clicked Unity canvas at position (640, 621) at (640, 621) on #unity-canvas
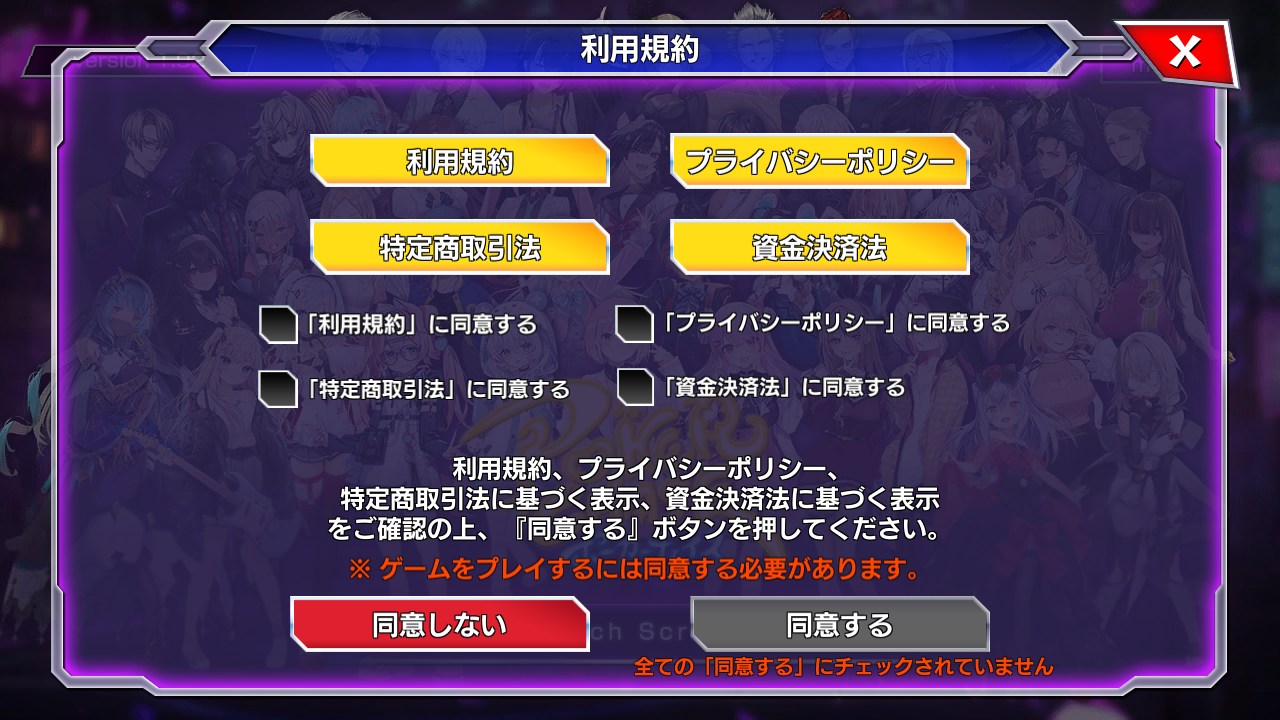

Clicked Unity canvas at position (623, 603) at (623, 603) on #unity-canvas
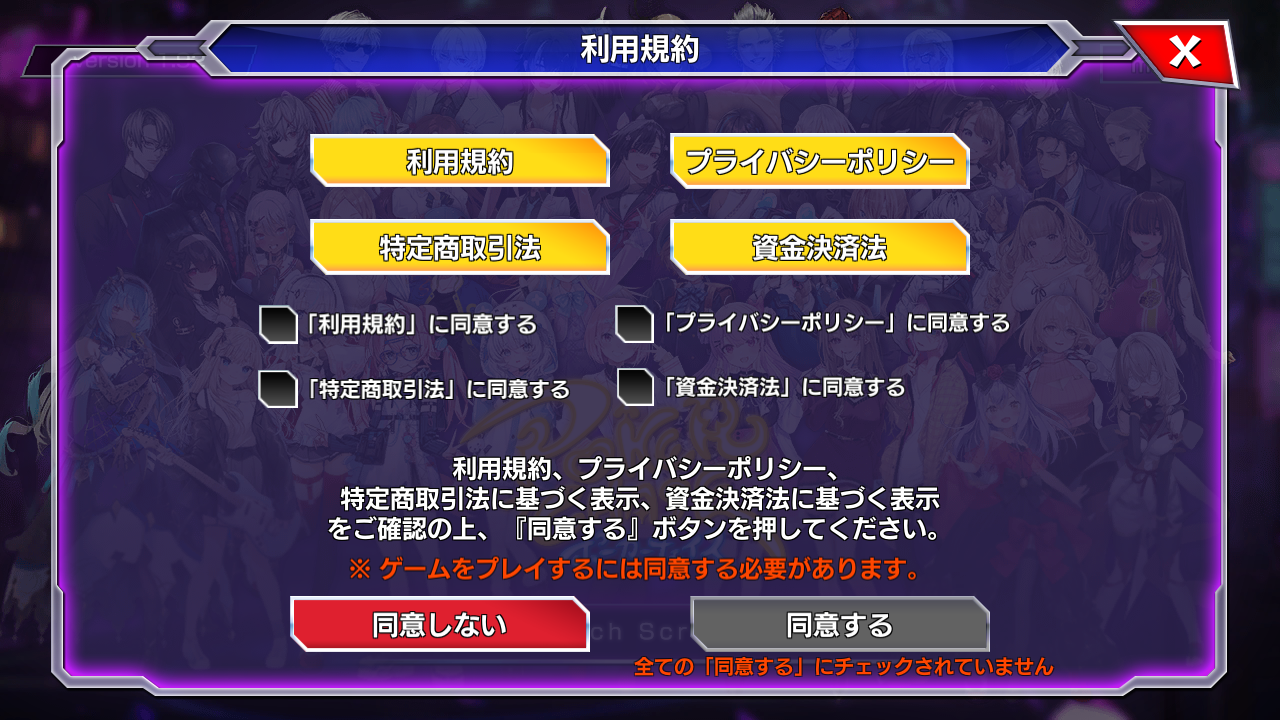

Clicked Unity canvas at position (812, 551) at (812, 551) on #unity-canvas
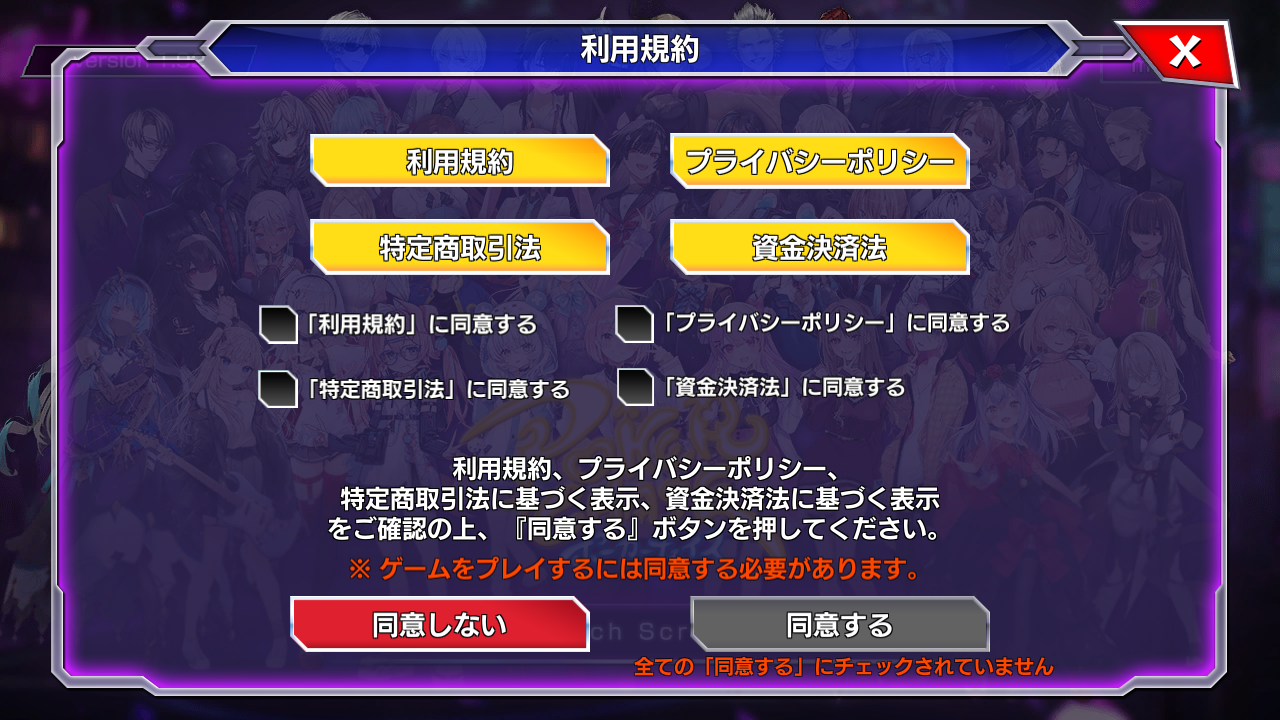

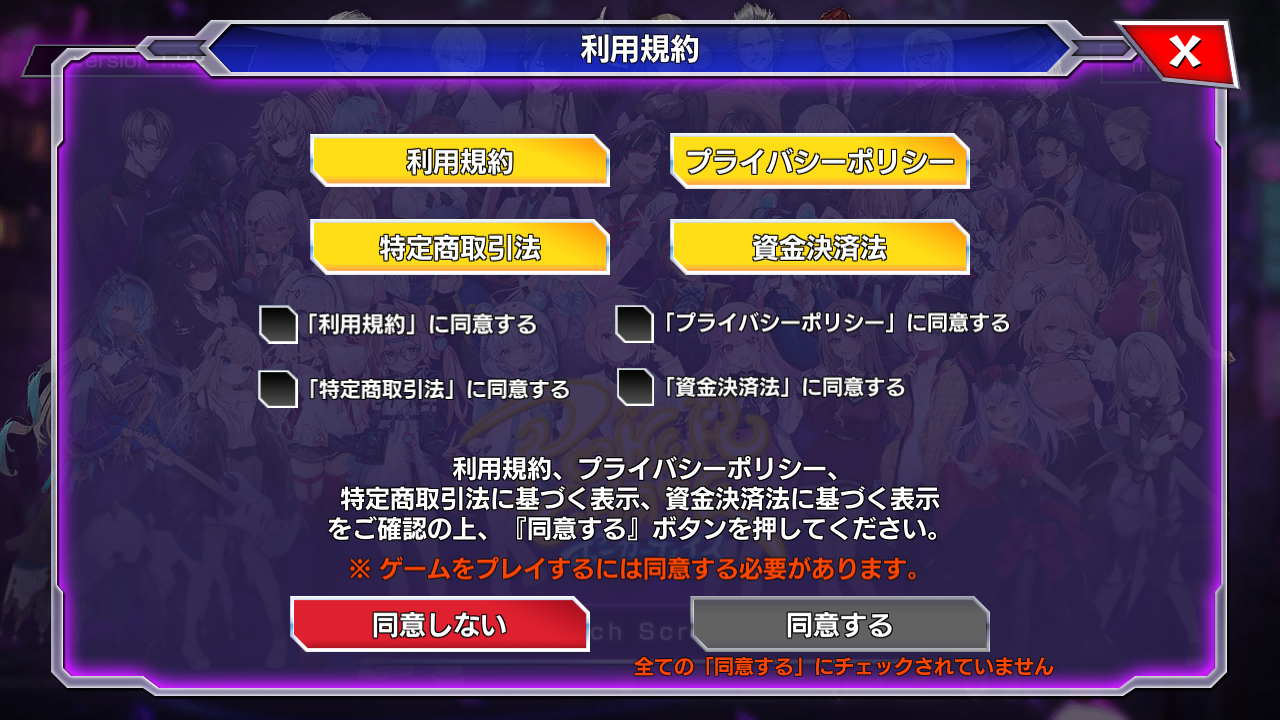